Tests alert handling by entering a name and triggering an alert dialog

Starting URL: http://www.qaclickacademy.com/practice.php

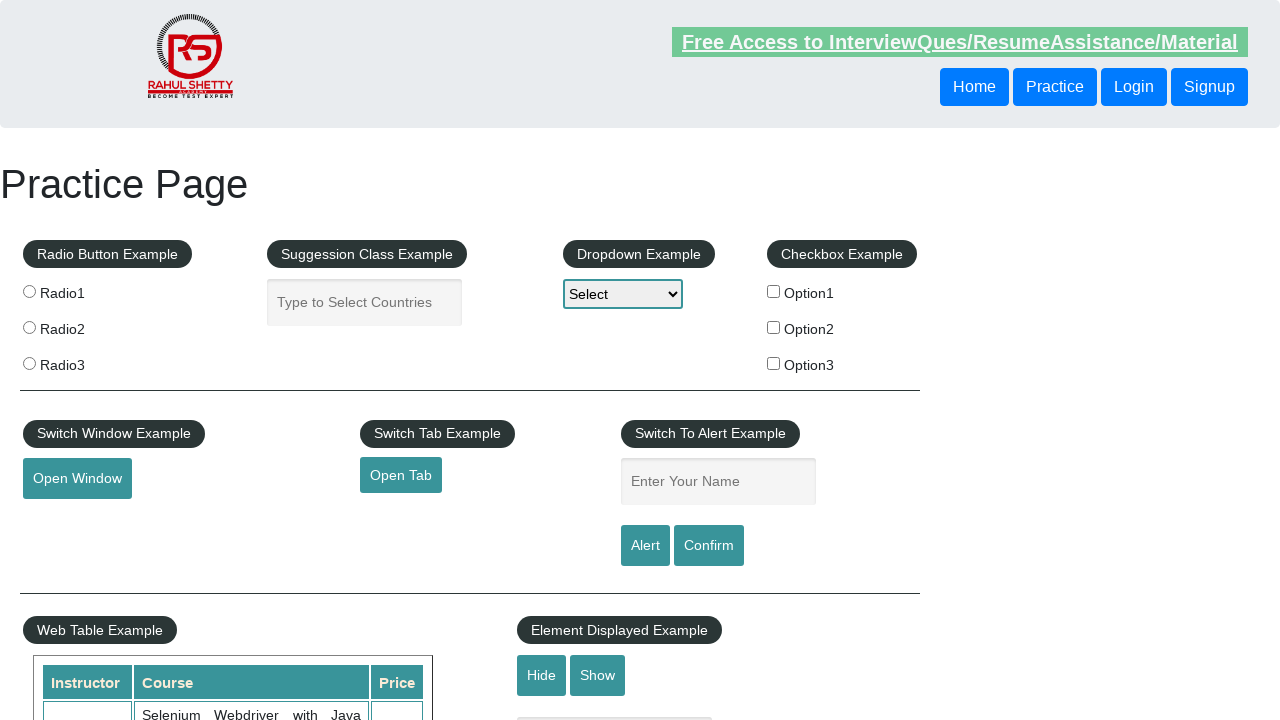

Entered 'John' in the name input field on #name
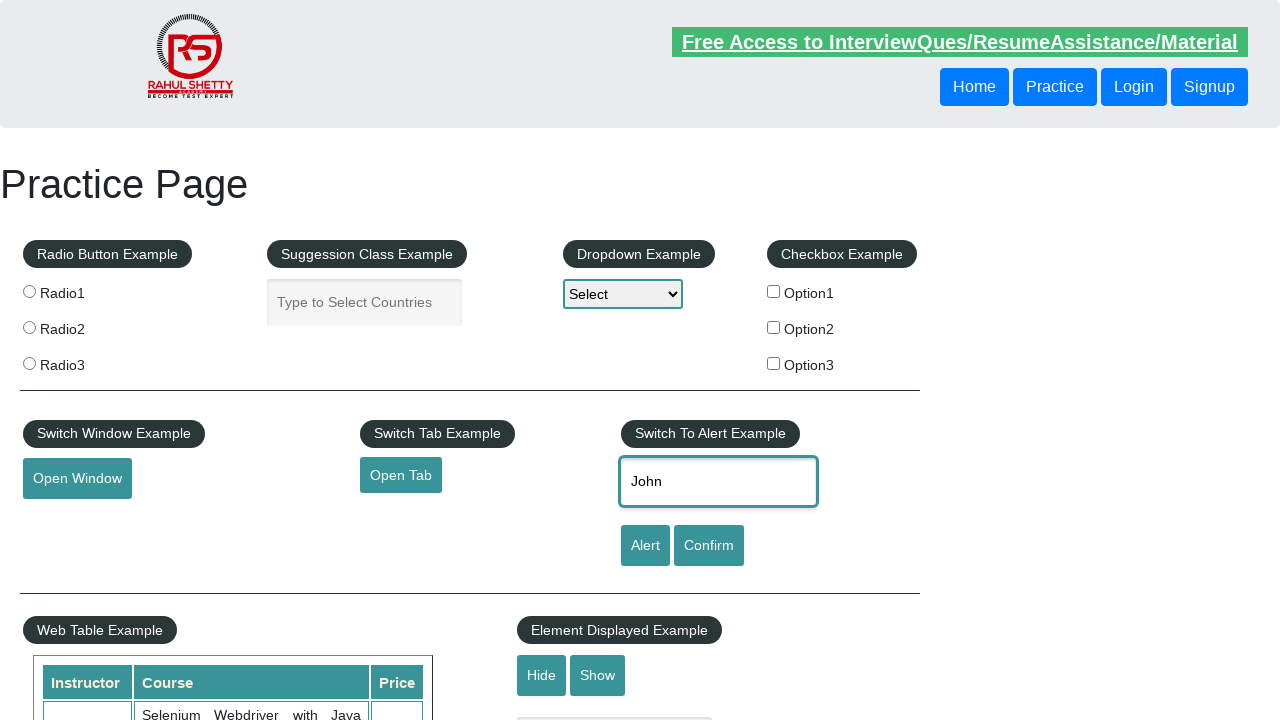

Set up dialog handler to accept alerts
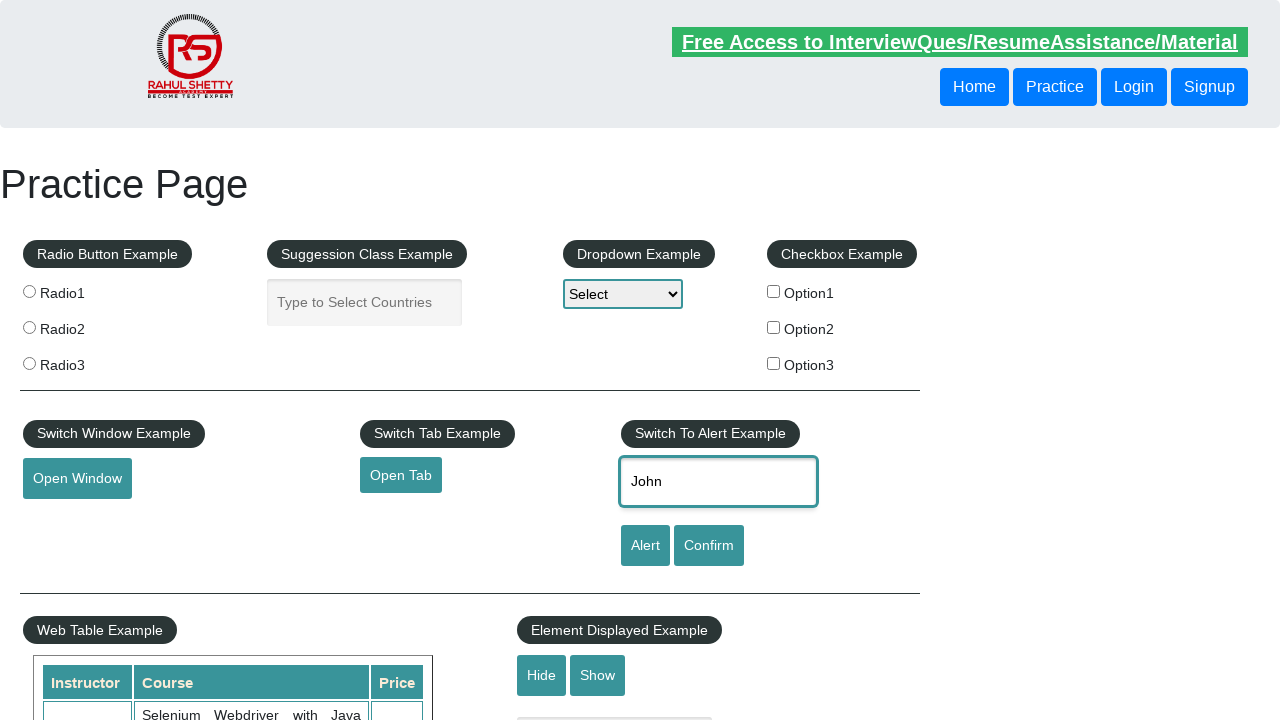

Clicked alert button to trigger alert dialog at (645, 546) on #alertbtn
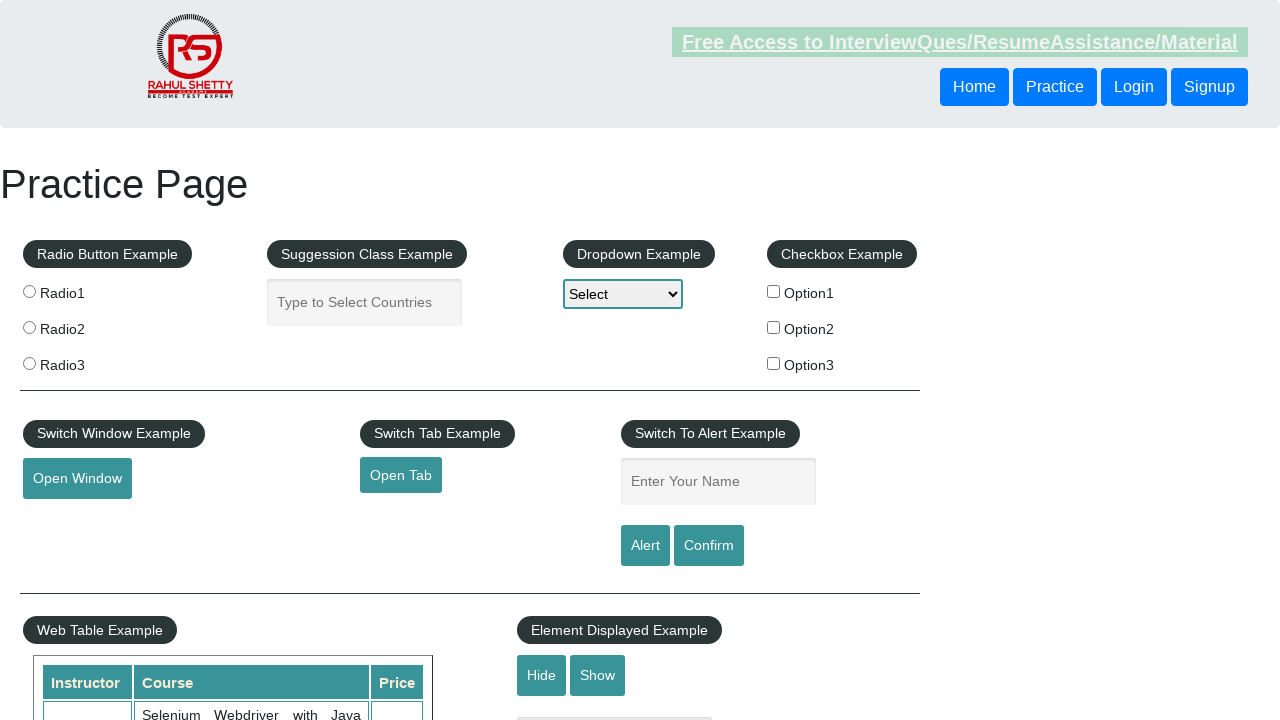

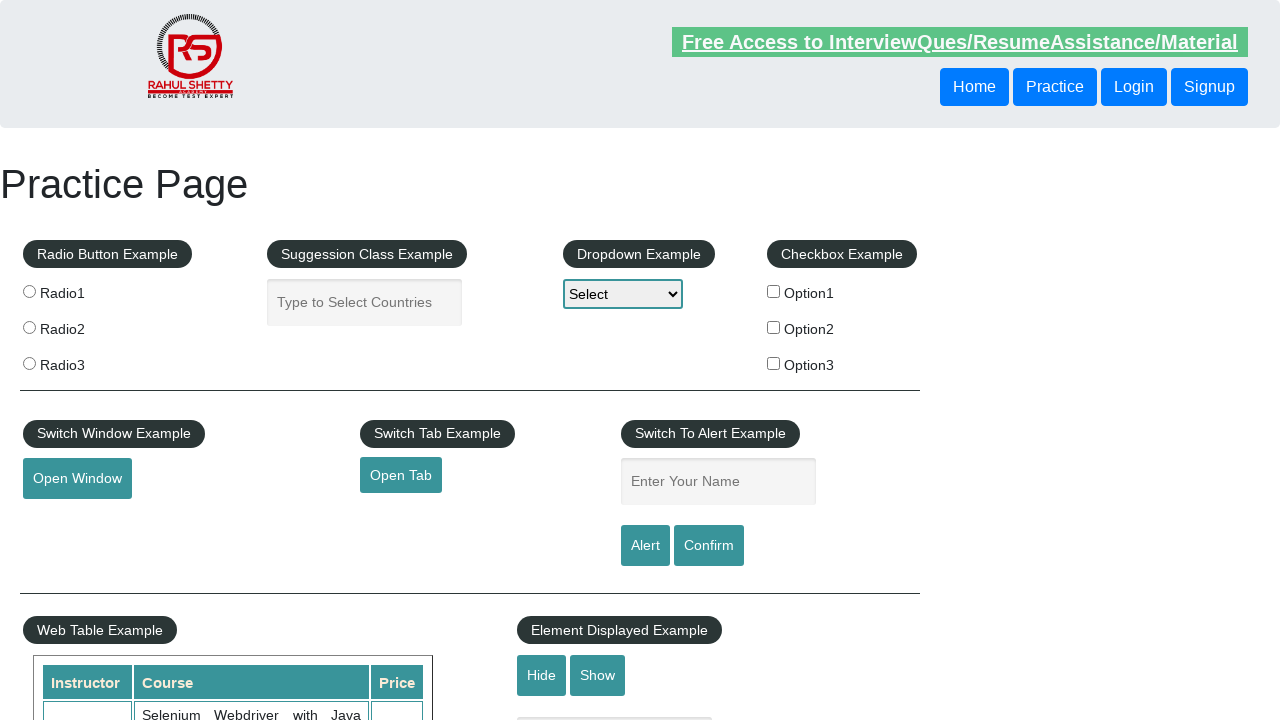